Tests accordion UI component by clicking on different accordion sections to expand and collapse them multiple times

Starting URL: https://automationtesting.co.uk/accordion.html

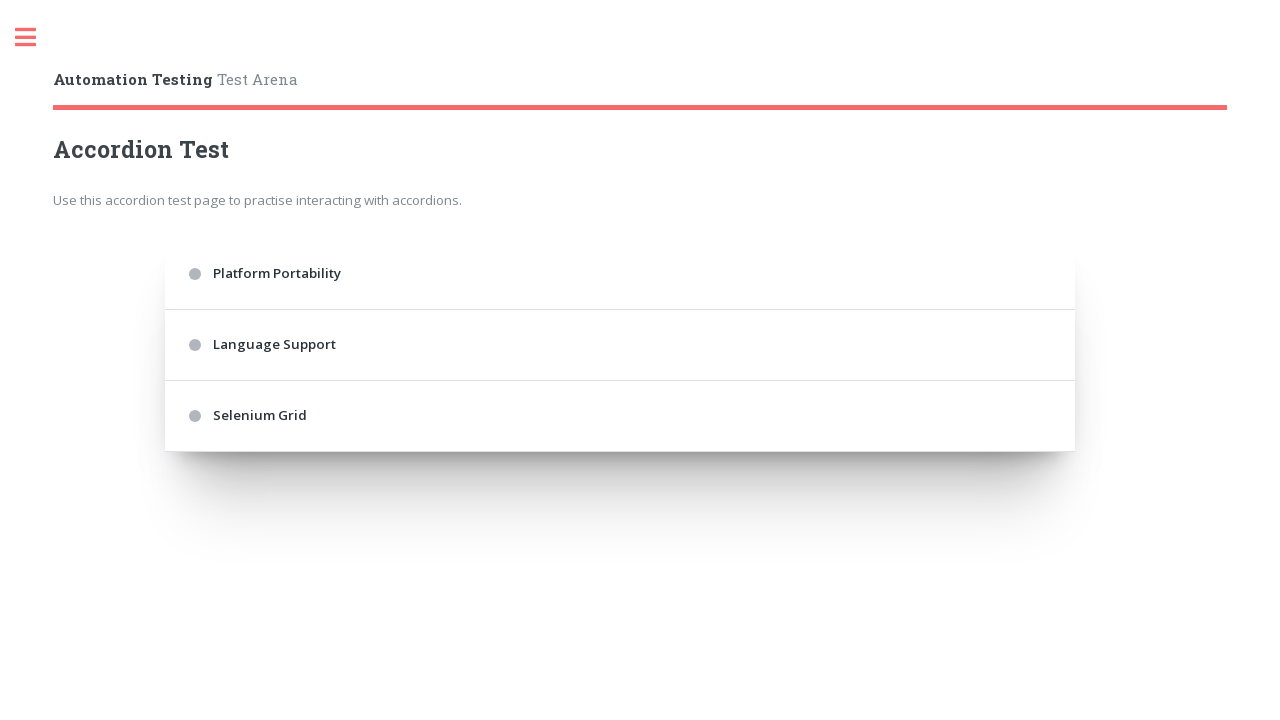

Clicked first accordion section at (620, 274) on xpath=//*[@id='main']/div/div/div/div[1]
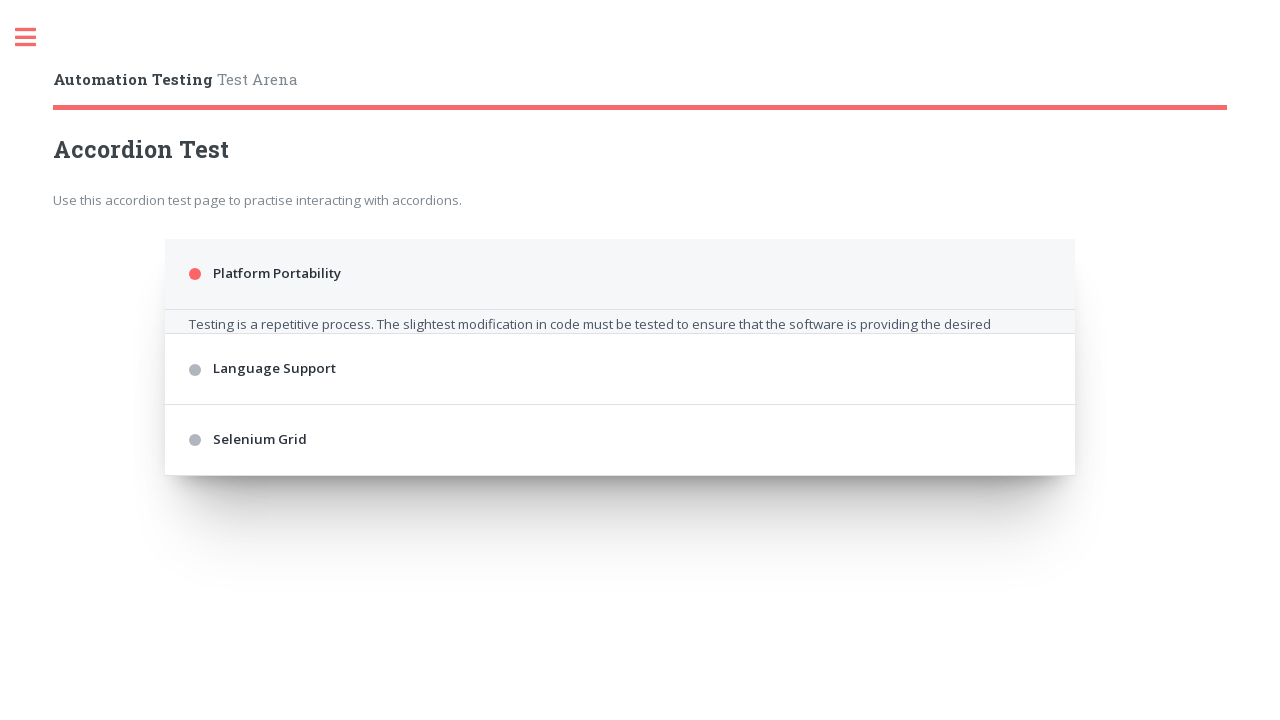

Clicked first accordion section (iteration 1) at (620, 274) on xpath=//*[@id='main']/div/div/div/div[1]
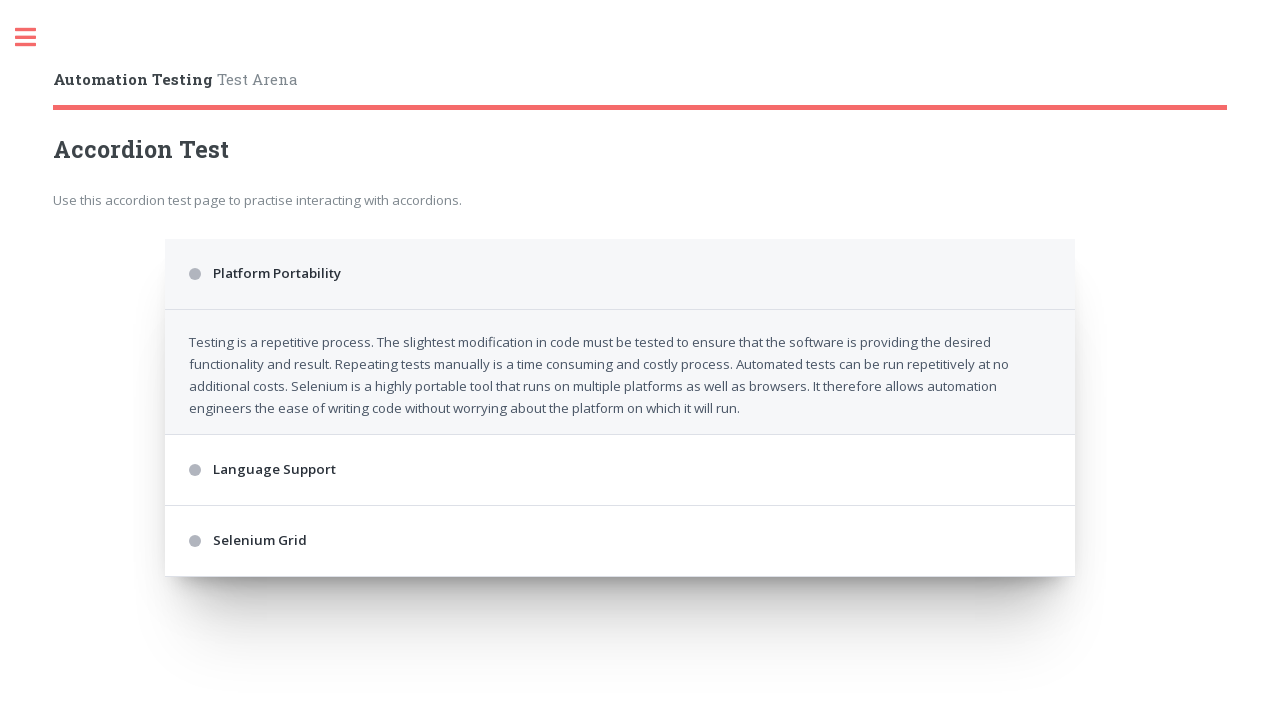

Clicked second accordion section (iteration 1) at (620, 345) on xpath=//*[@id='main']/div/div/div/div[3]
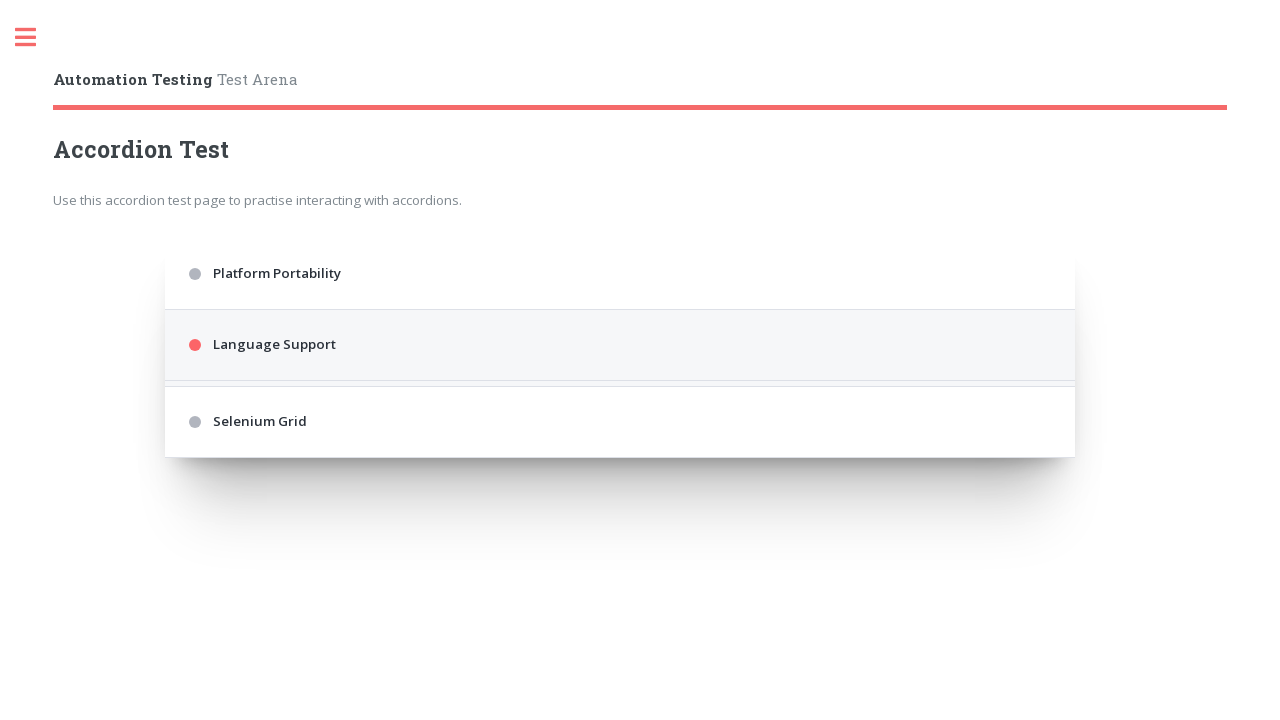

Clicked third accordion section (iteration 1) at (620, 531) on xpath=//*[@id='main']/div/div/div/div[5]
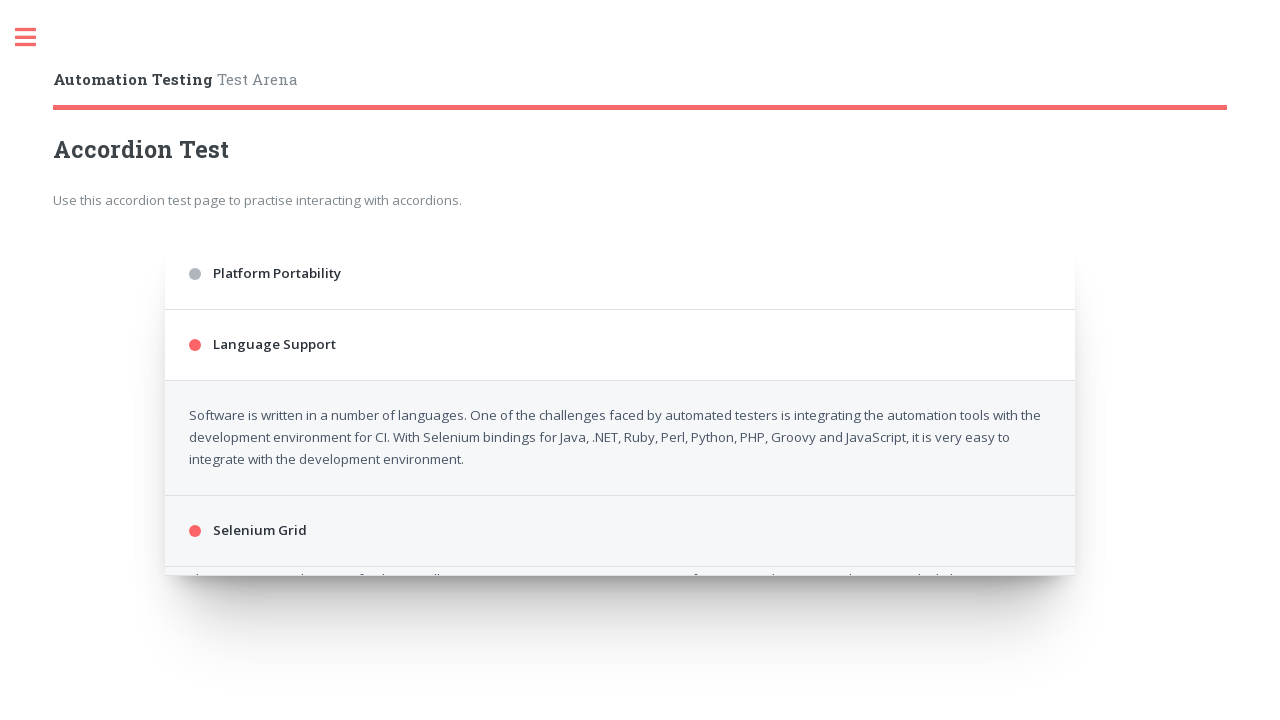

Clicked first accordion section (iteration 2) at (620, 274) on xpath=//*[@id='main']/div/div/div/div[1]
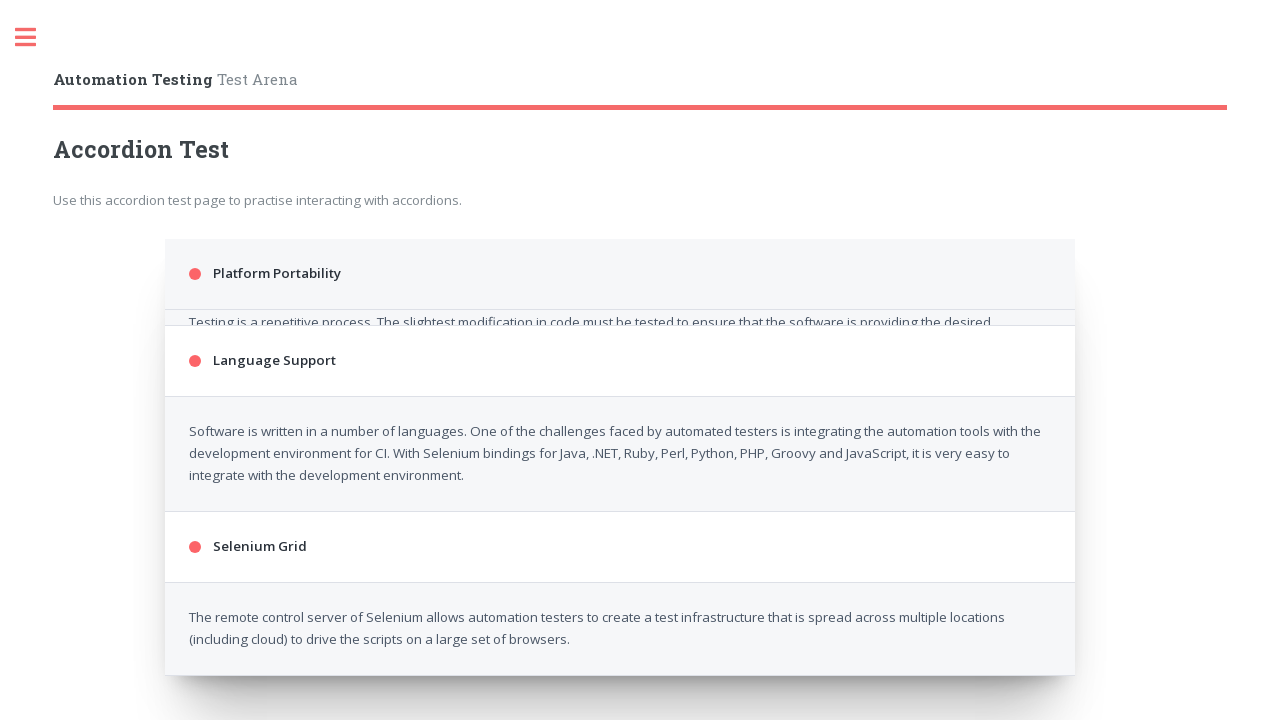

Clicked second accordion section (iteration 2) at (620, 378) on xpath=//*[@id='main']/div/div/div/div[3]
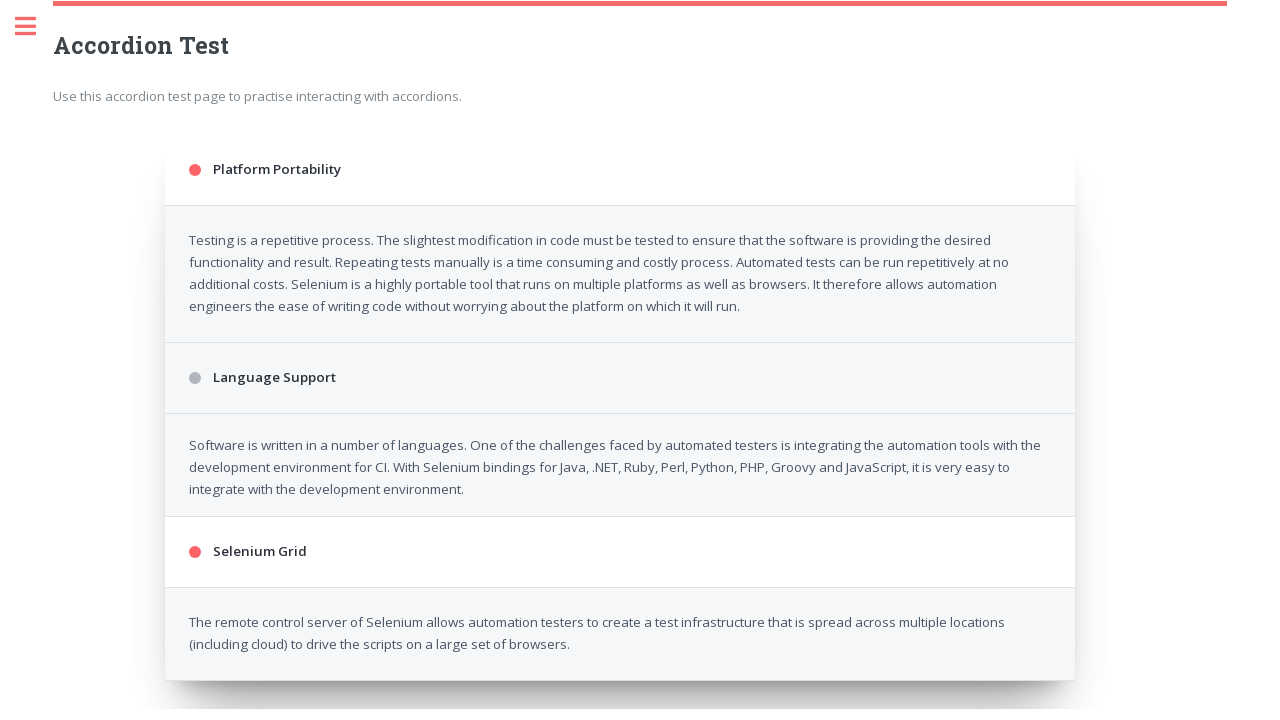

Clicked third accordion section (iteration 2) at (620, 553) on xpath=//*[@id='main']/div/div/div/div[5]
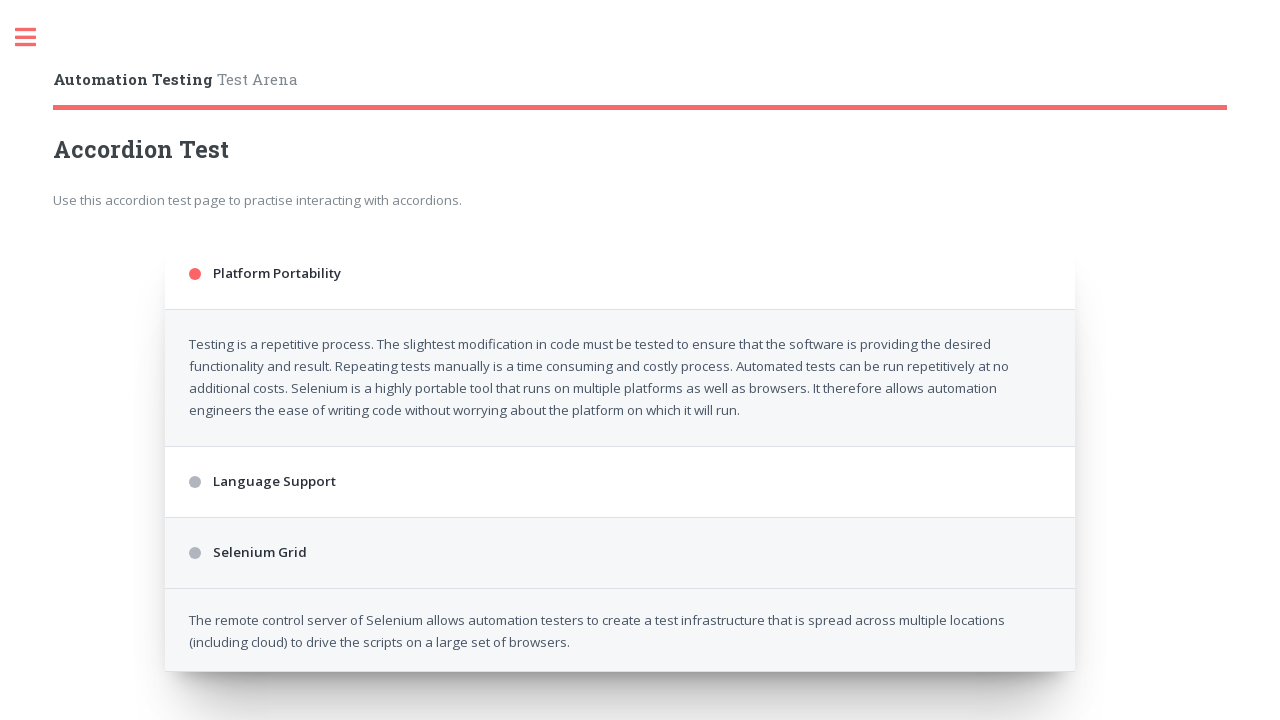

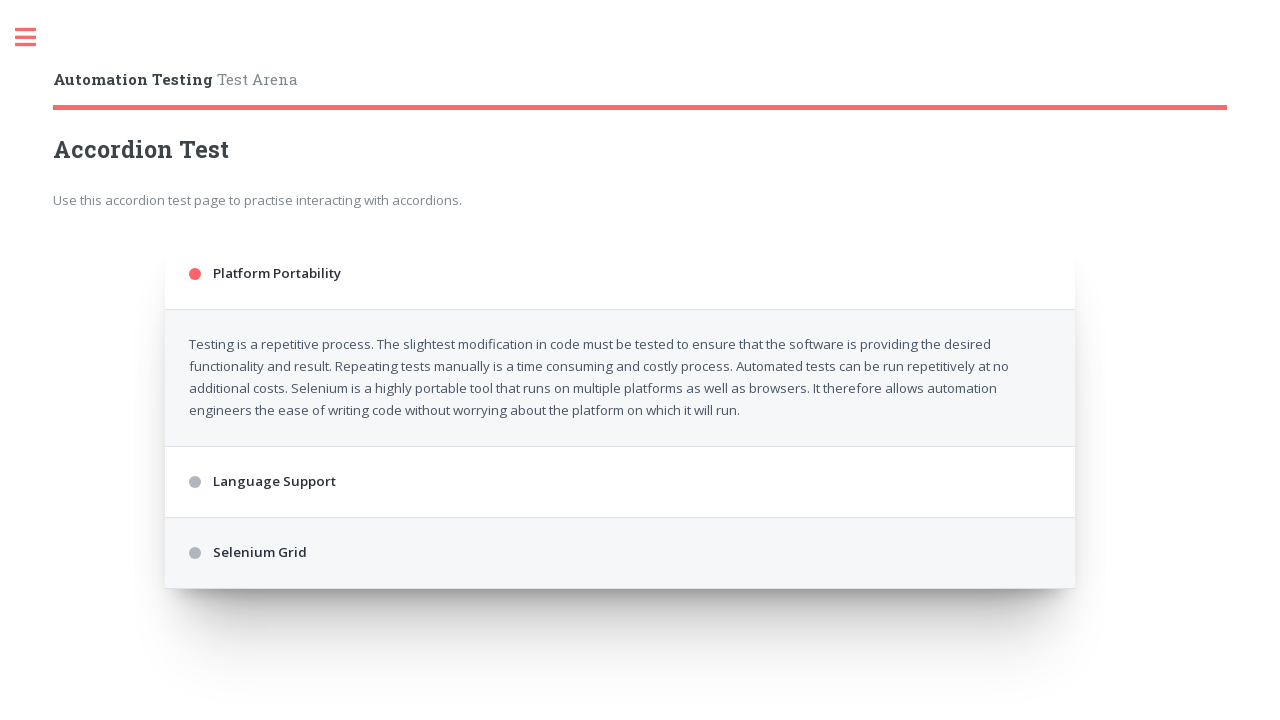